Verifies that the online payment section displays the correct title "Онлайн пополнение без комиссии" on the MTS Belarus homepage

Starting URL: https://www.mts.by/

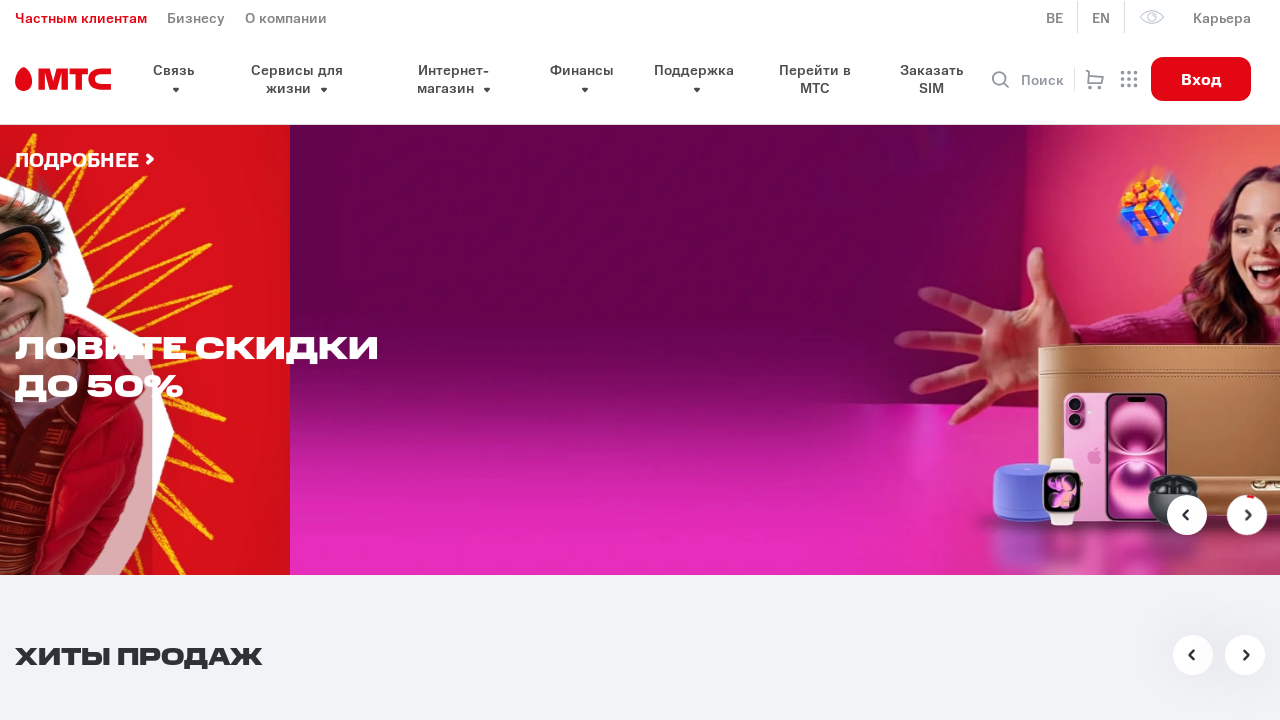

Navigated to MTS Belarus homepage
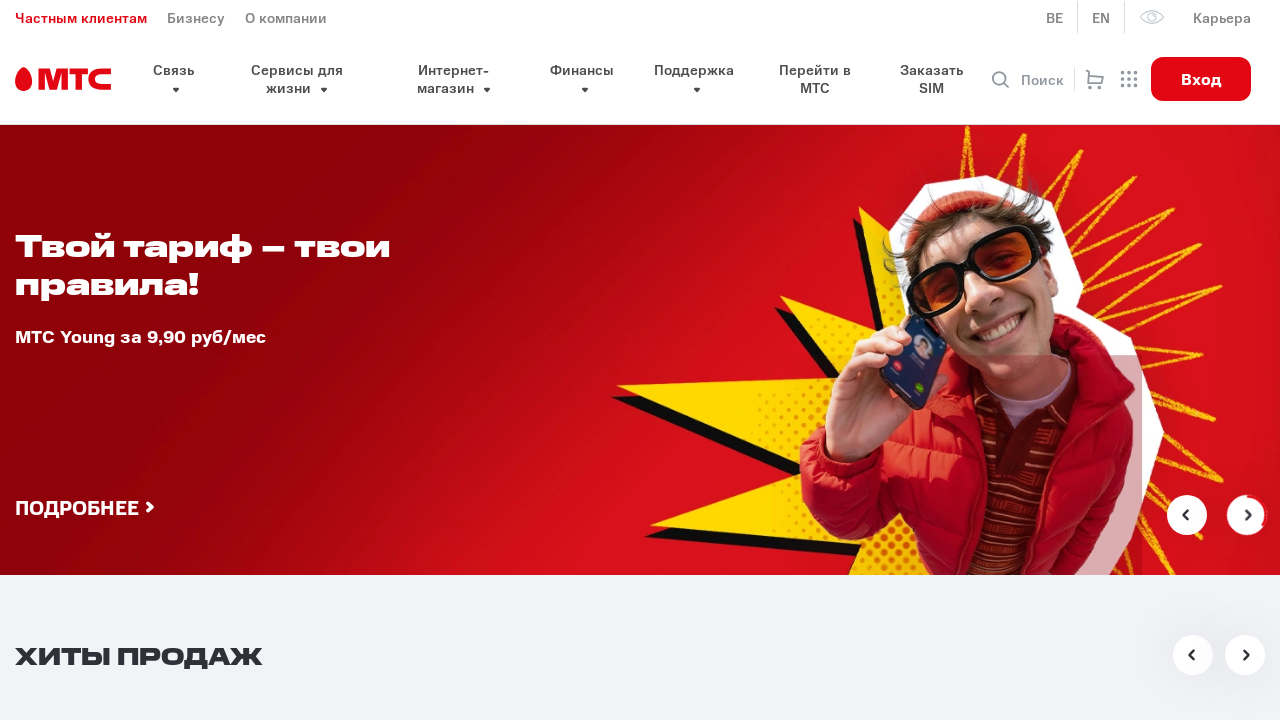

Located payment section title element
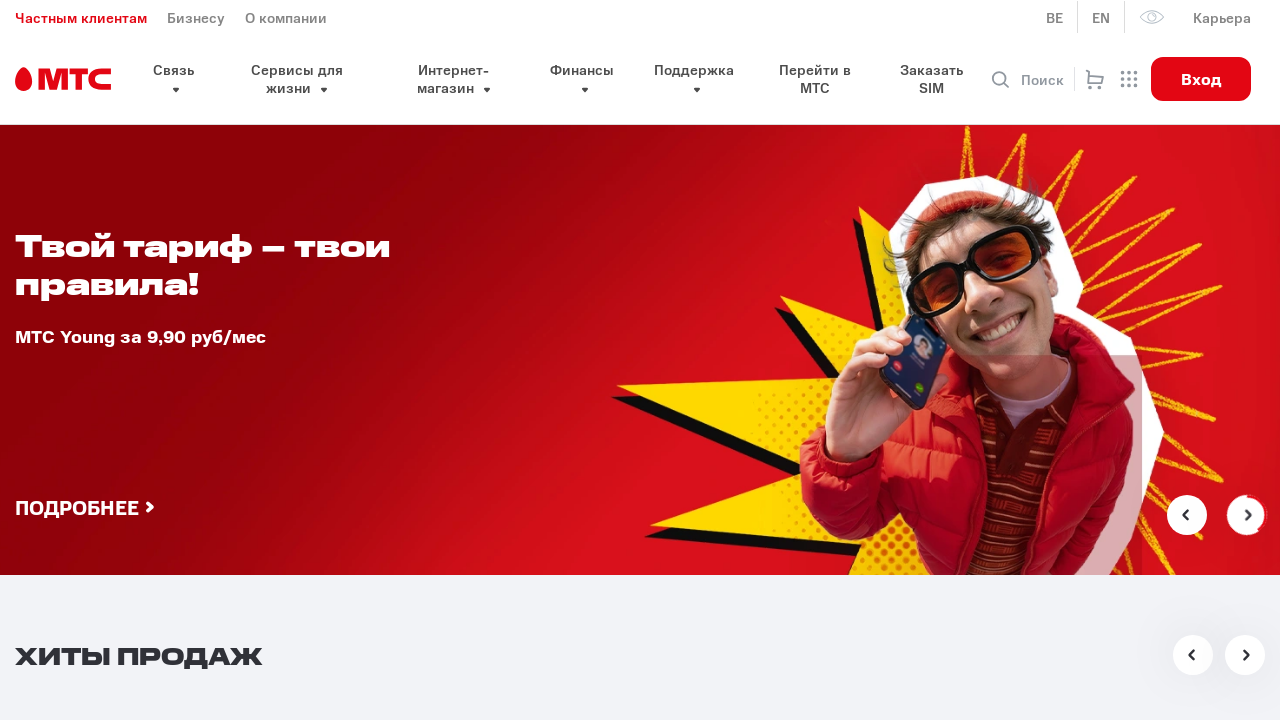

Payment section title element loaded and visible
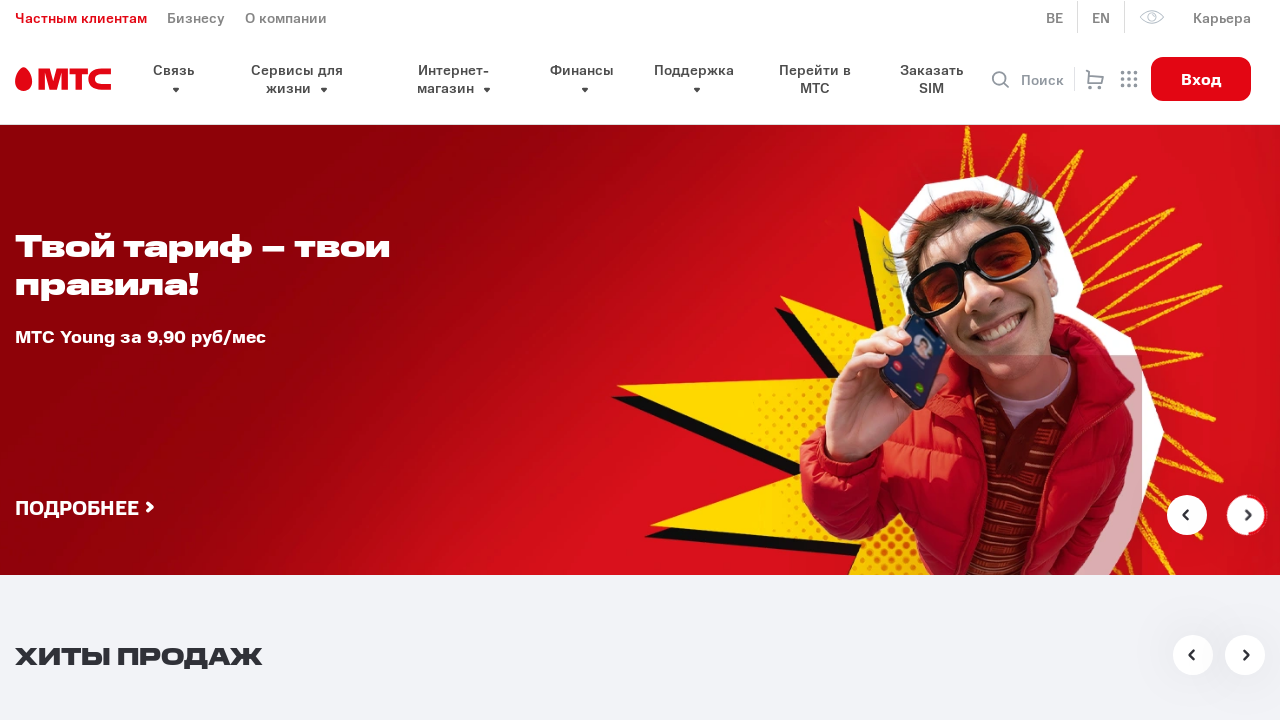

Retrieved payment title text: 'Онлайн пополнение без комиссии'
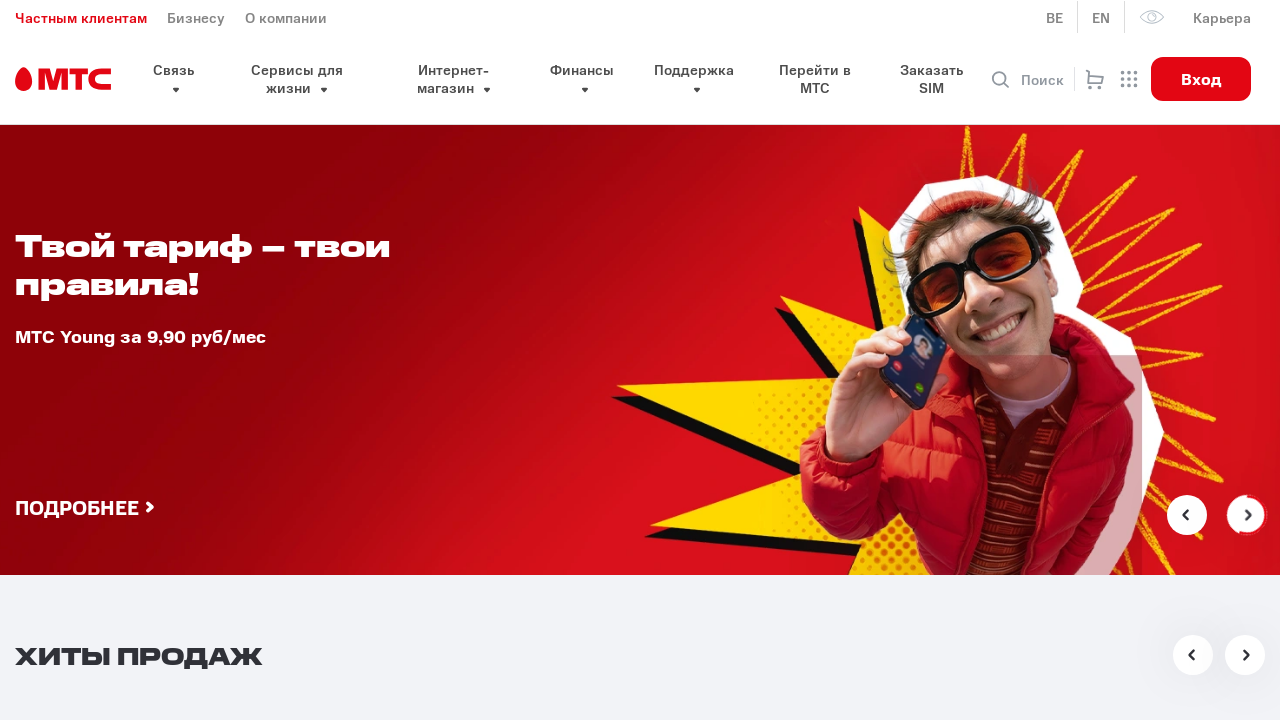

Verified payment section title matches expected text 'Онлайн пополнение без комиссии'
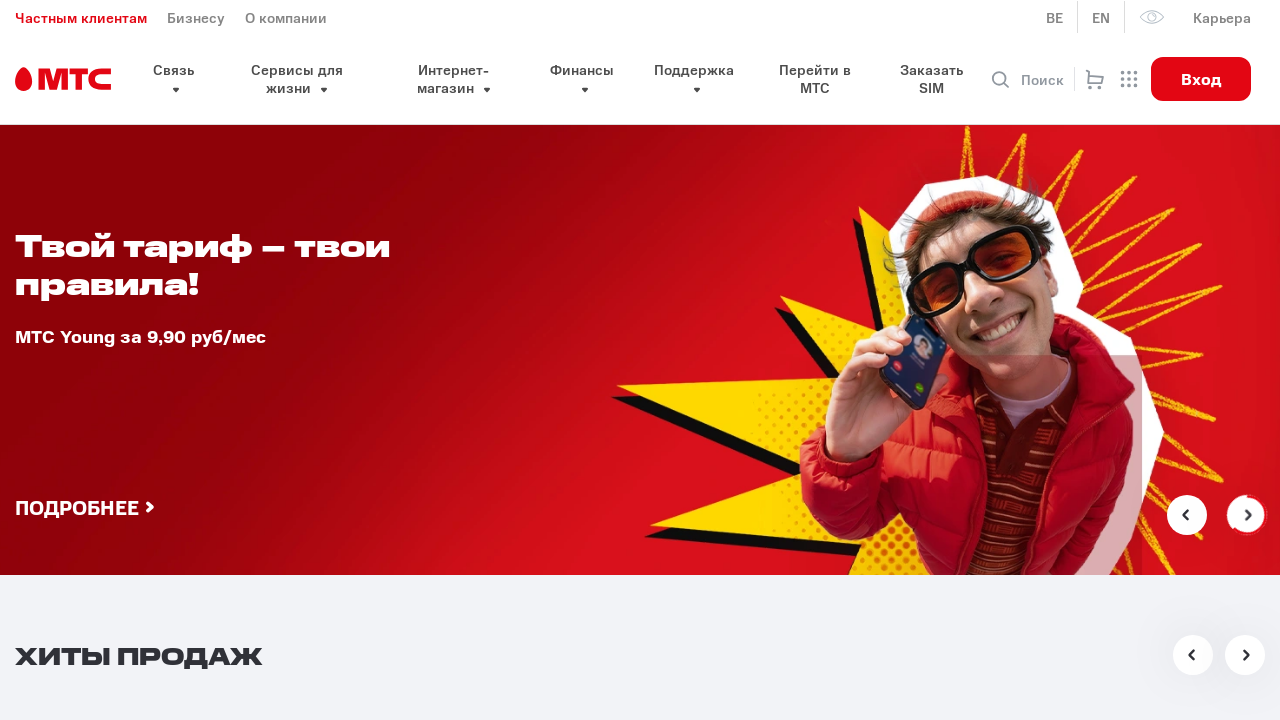

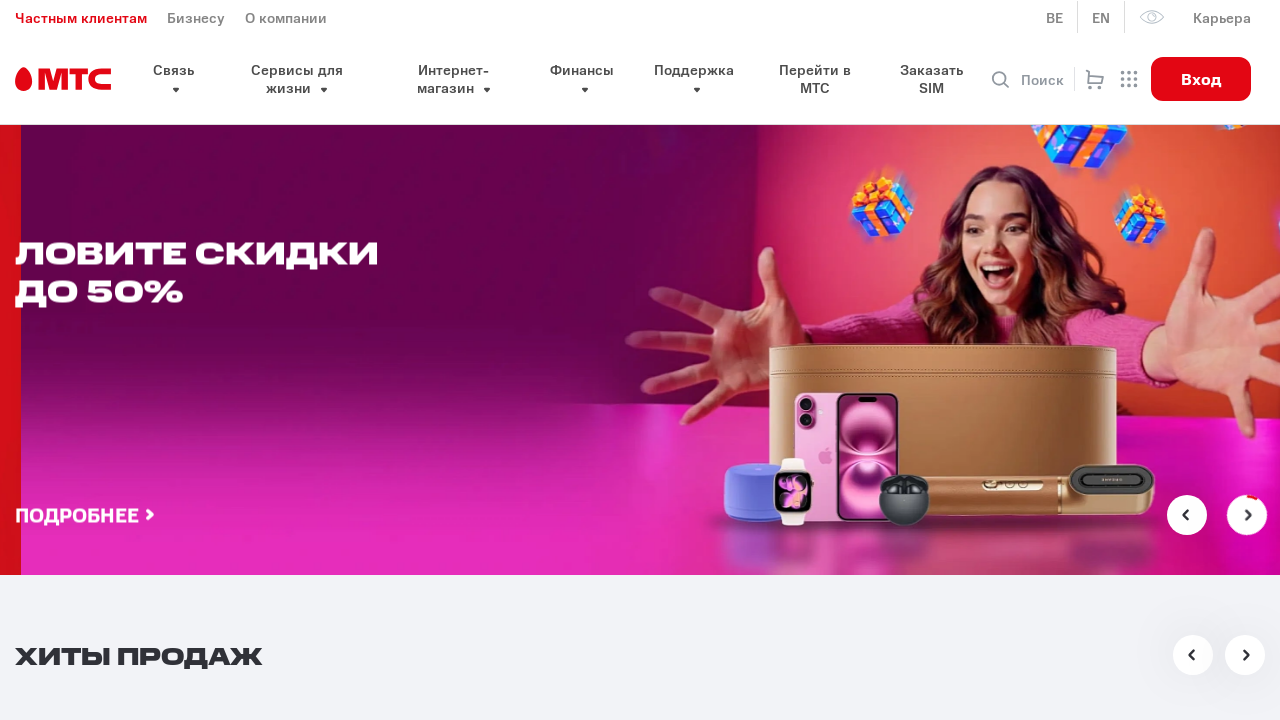